Tests basic browser navigation by going to a GitHub repository page, then navigating back, forward, and reloading the page

Starting URL: https://github.com/hardkoded/puppeteer-sharp

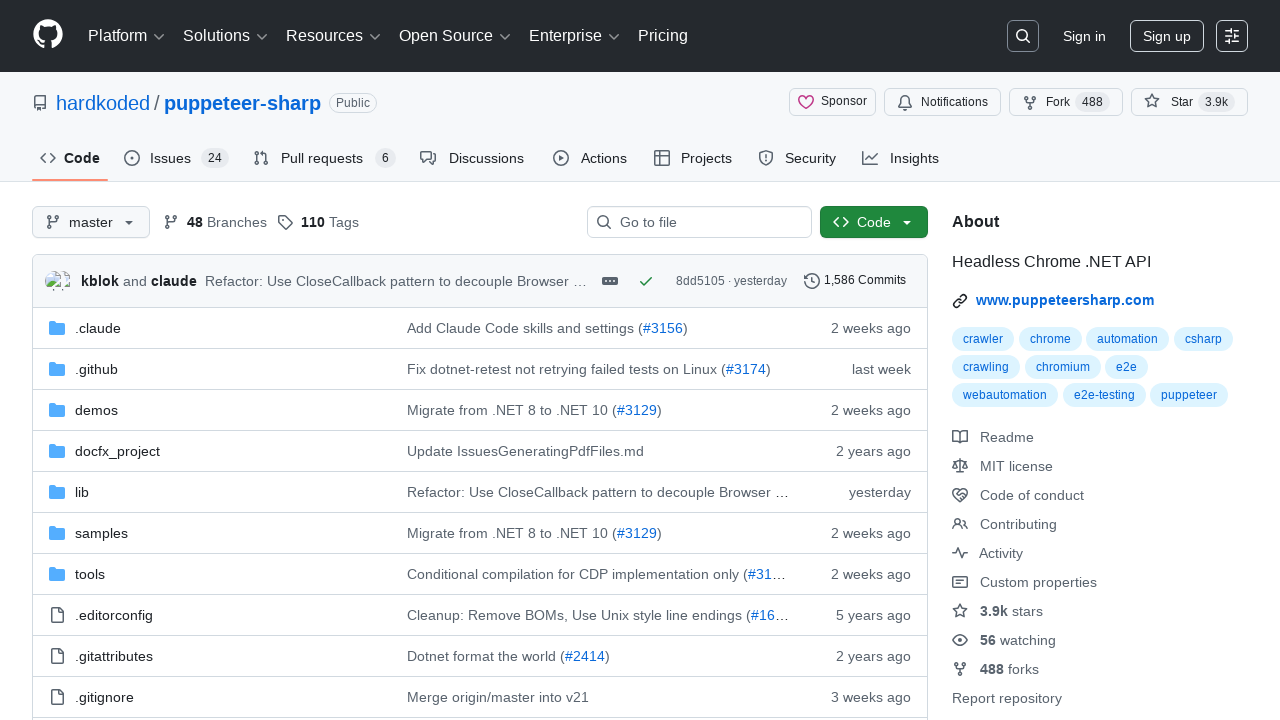

Navigated to GitHub puppeteer-sharp repository
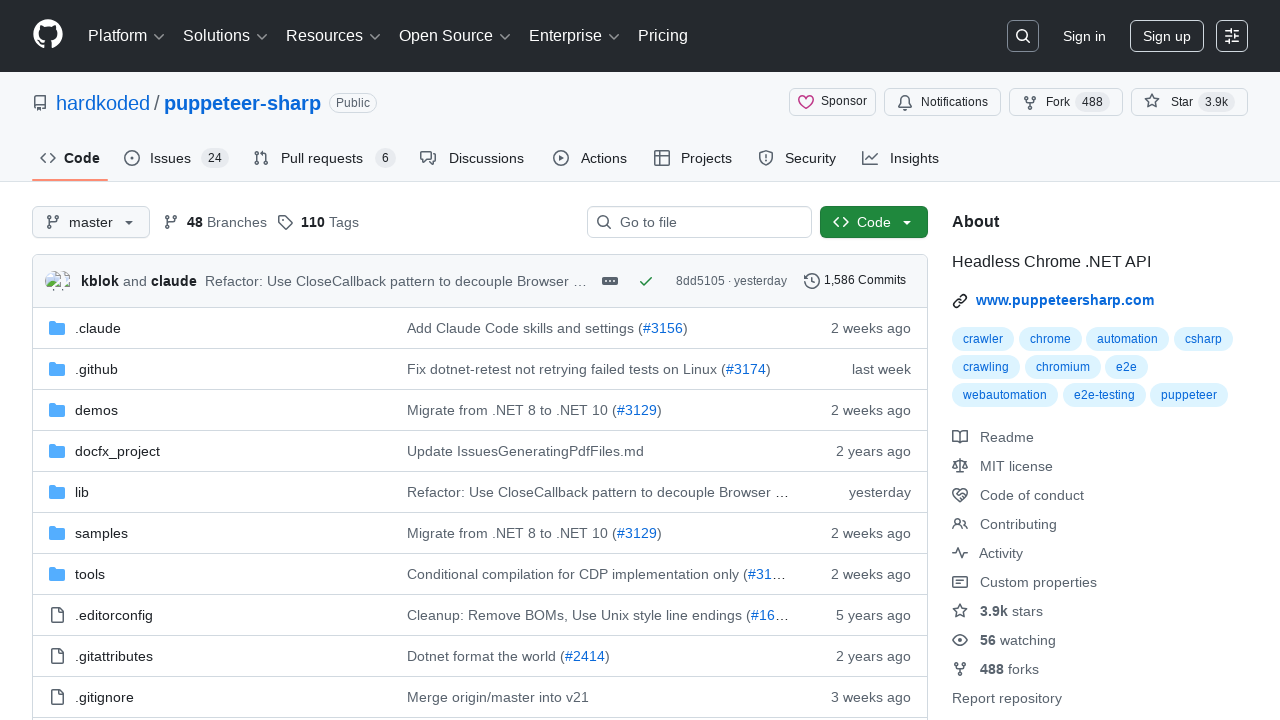

Navigated back in browser history
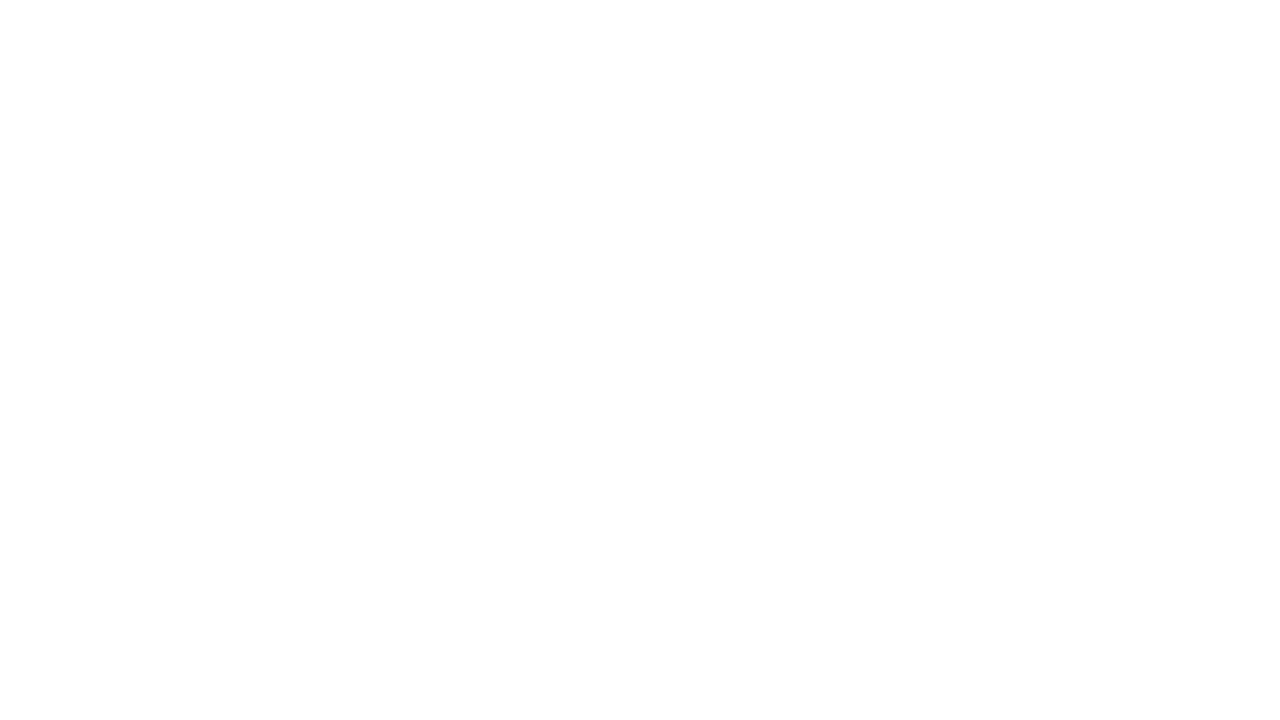

Navigated forward in browser history
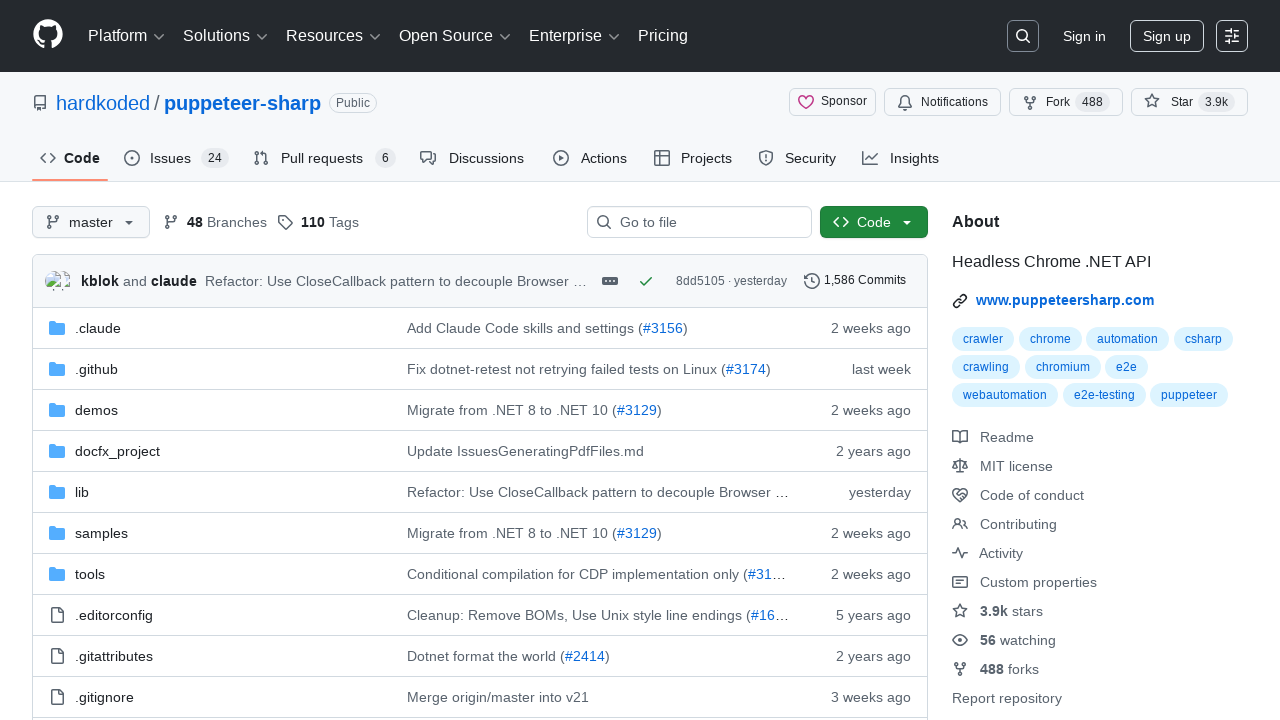

Reloaded the current page
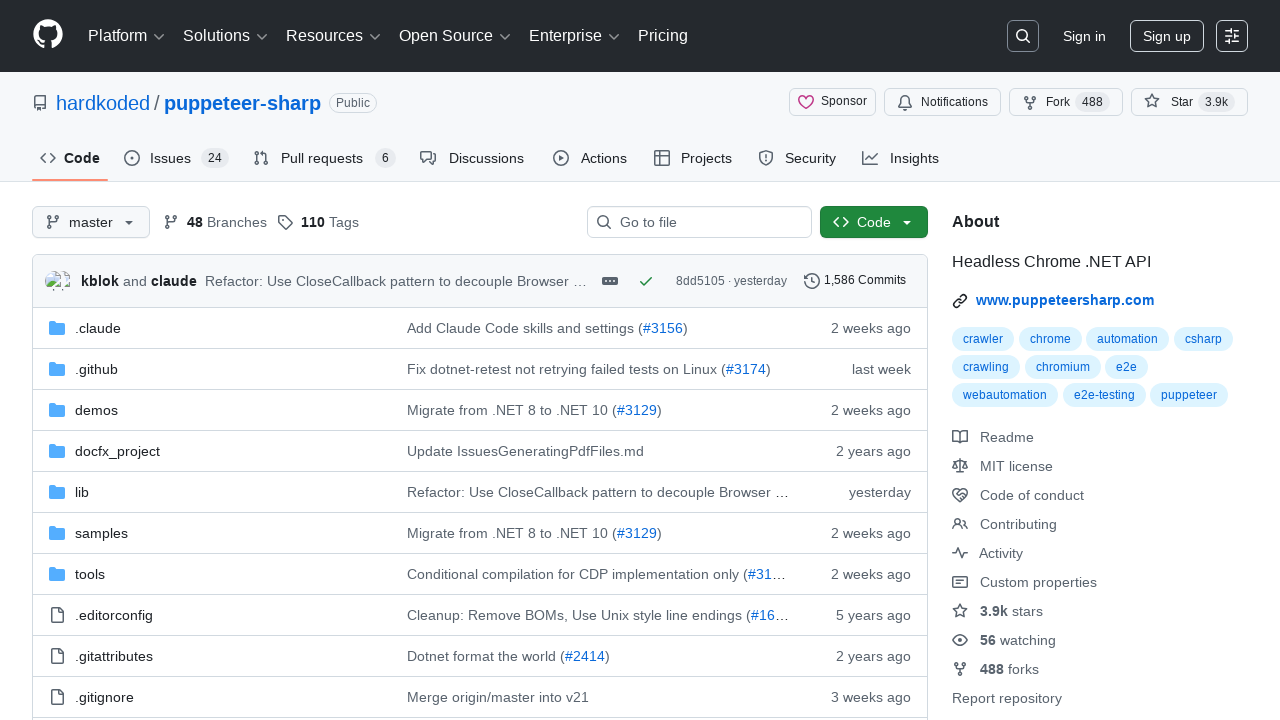

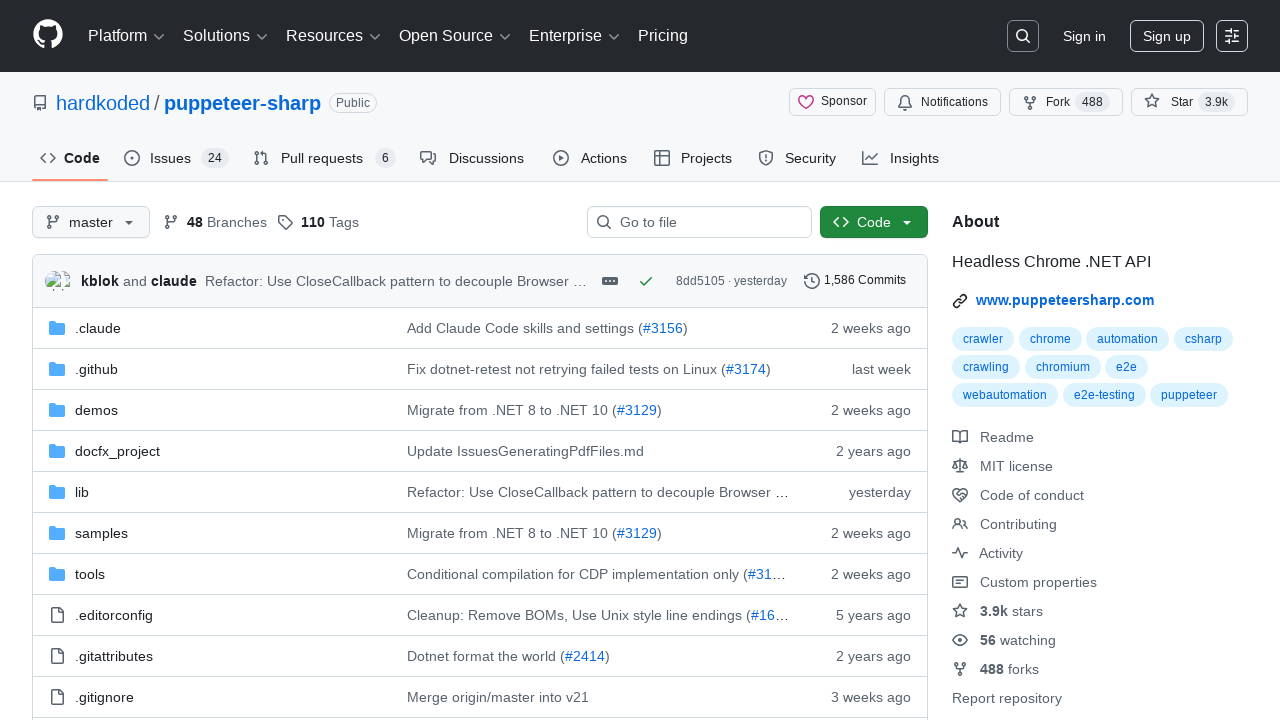